Tests click-and-hold drag functionality by clicking and holding on element "E", dragging to element "L", and releasing.

Starting URL: https://selenium08.blogspot.com/2020/01/click-and-hold.html

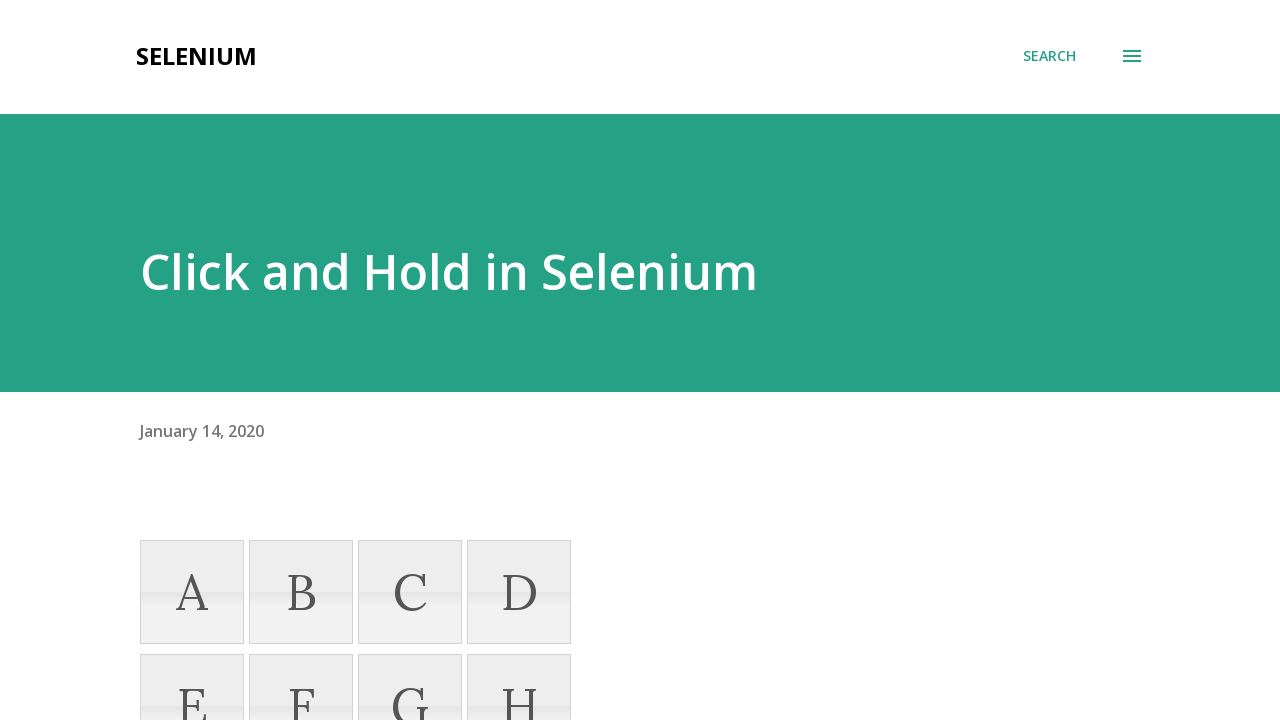

Waited for element 'E' to be available
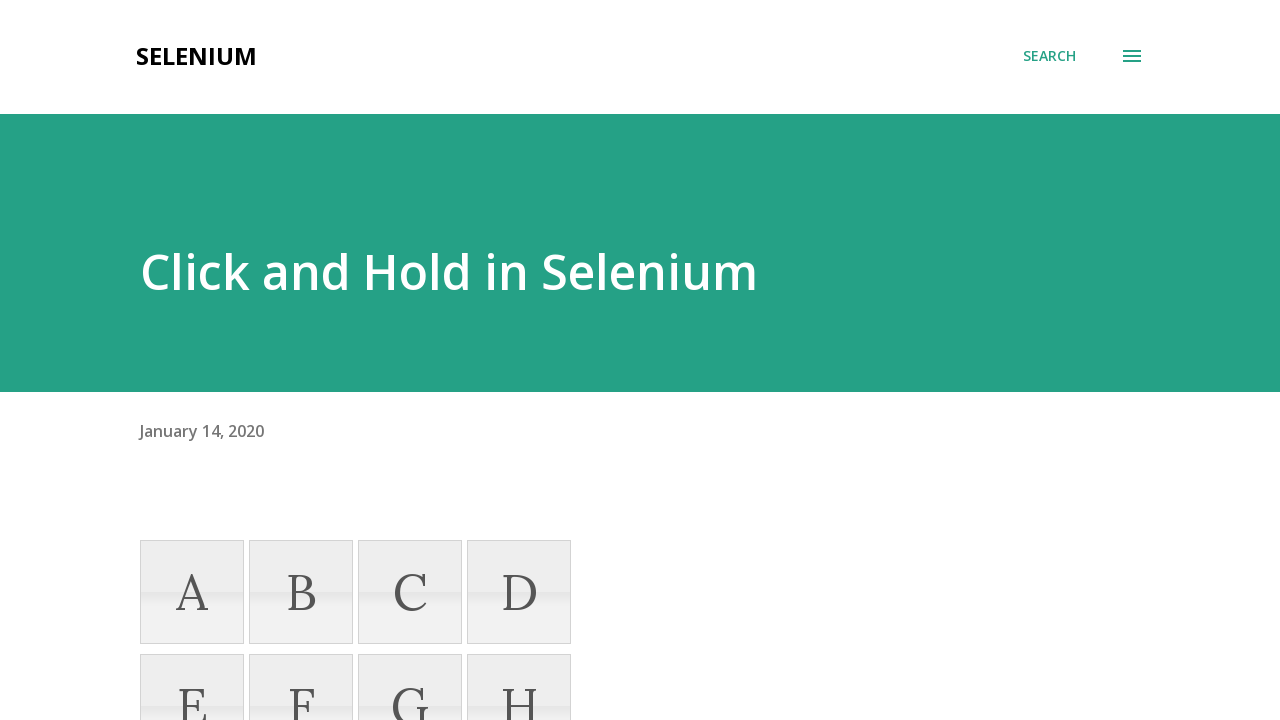

Waited for element 'L' to be available
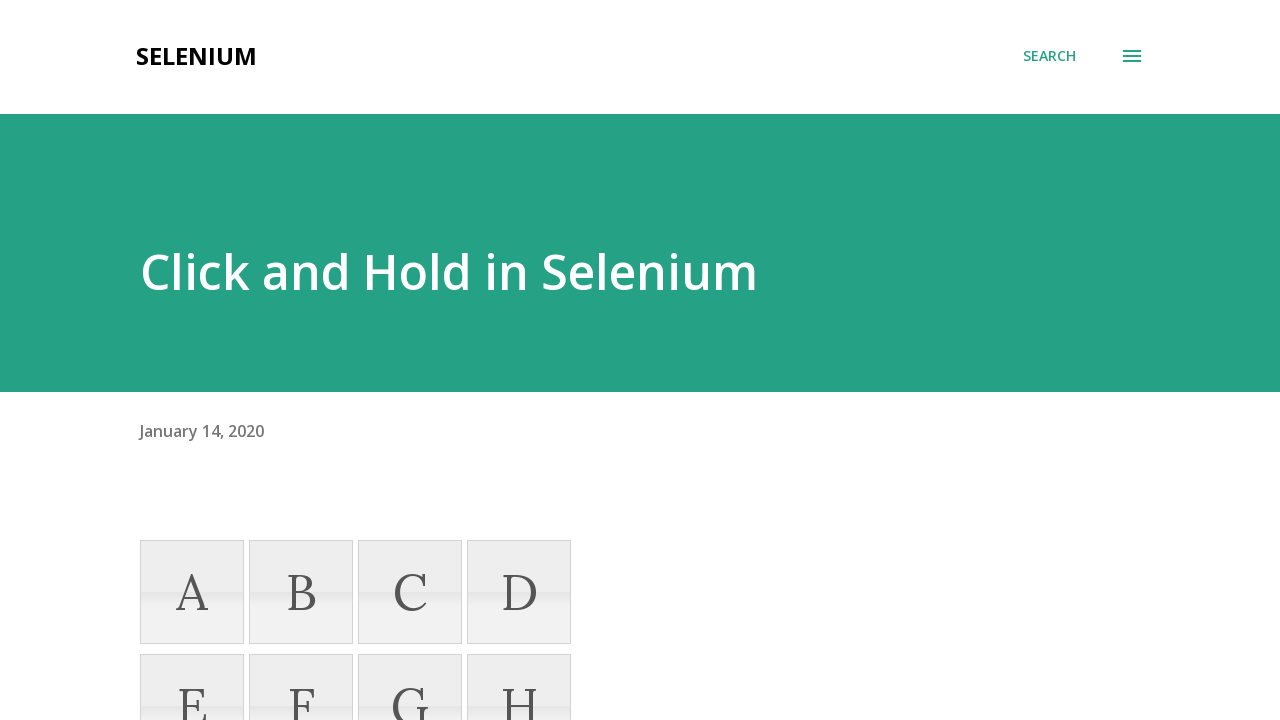

Located source element 'E'
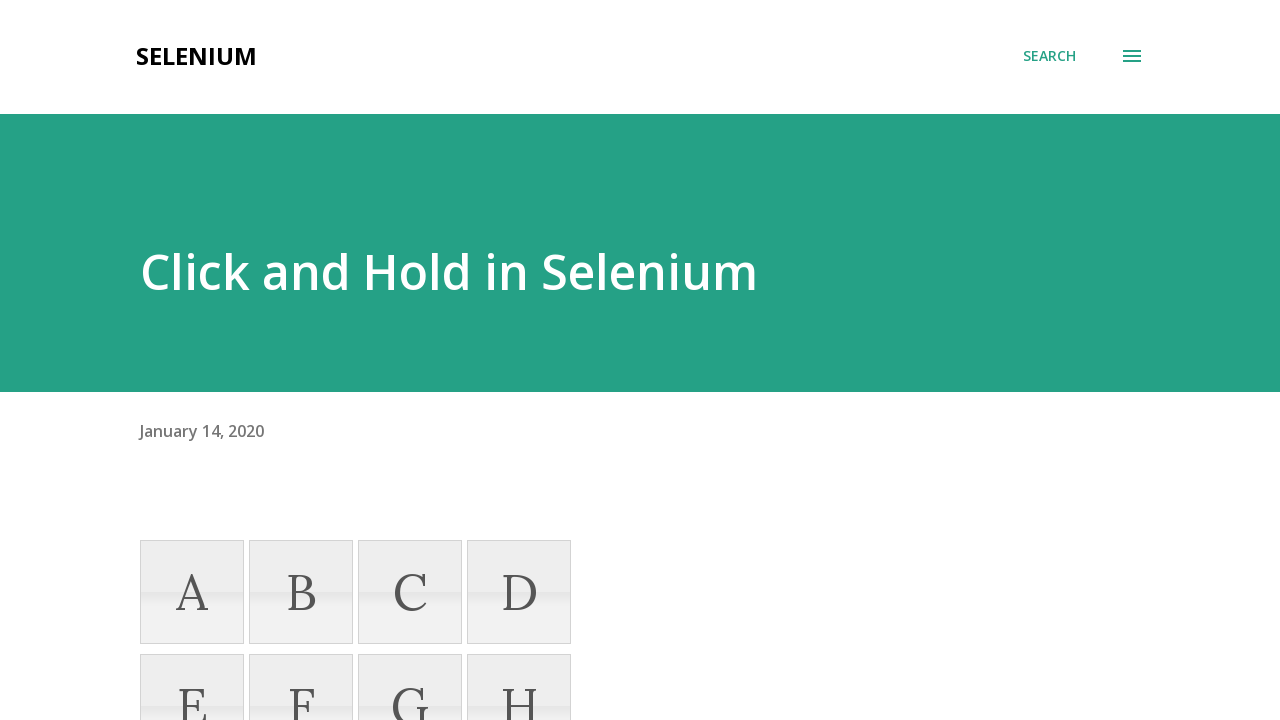

Located target element 'L'
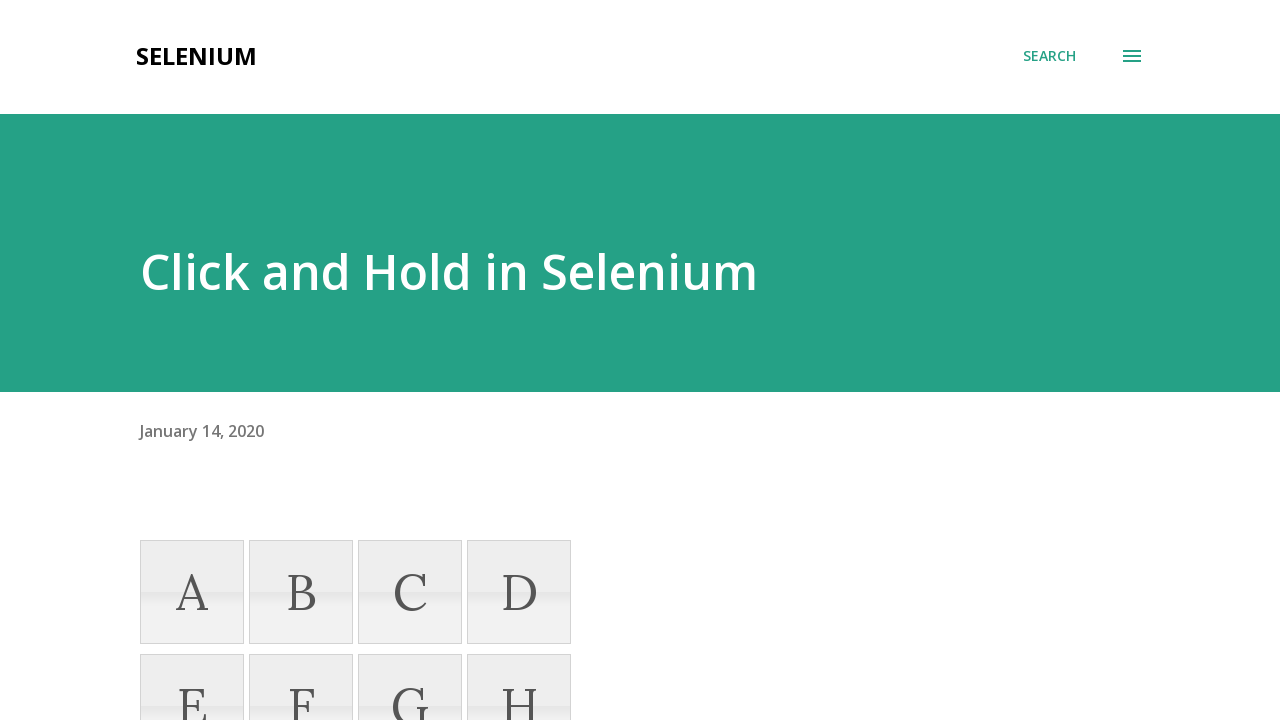

Performed click-and-hold drag from element 'E' to element 'L' and released at (519, 360)
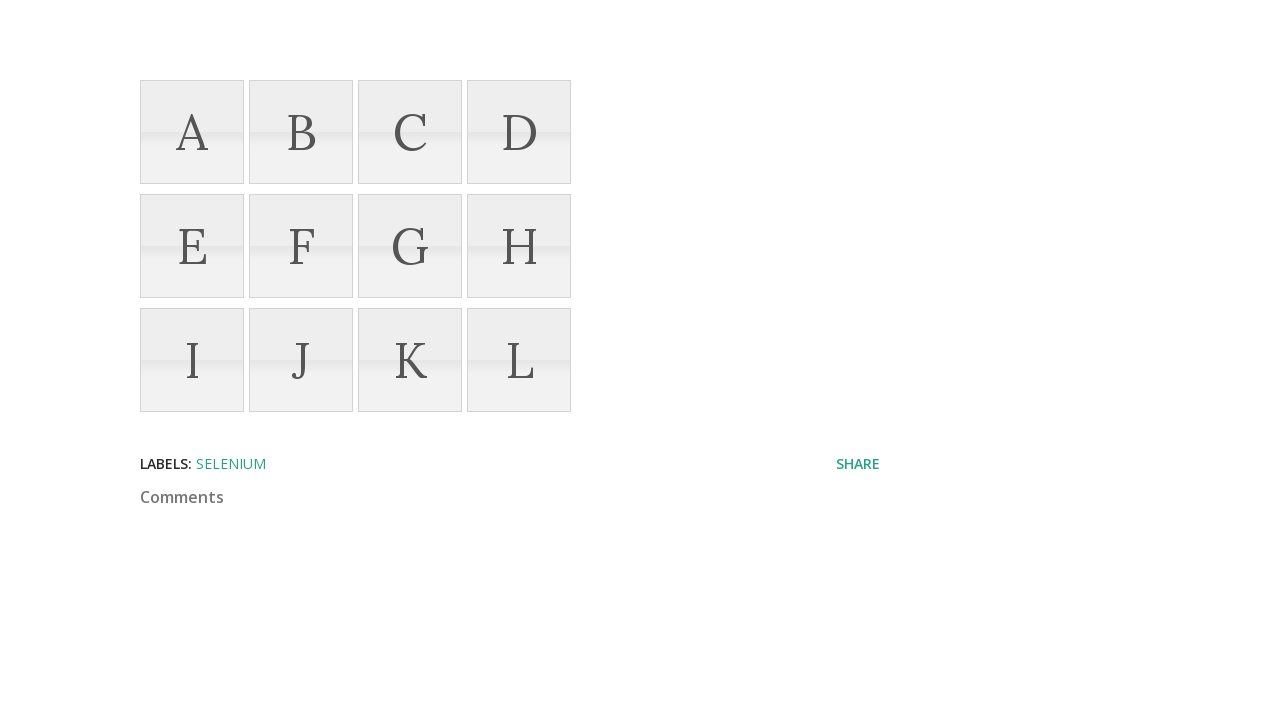

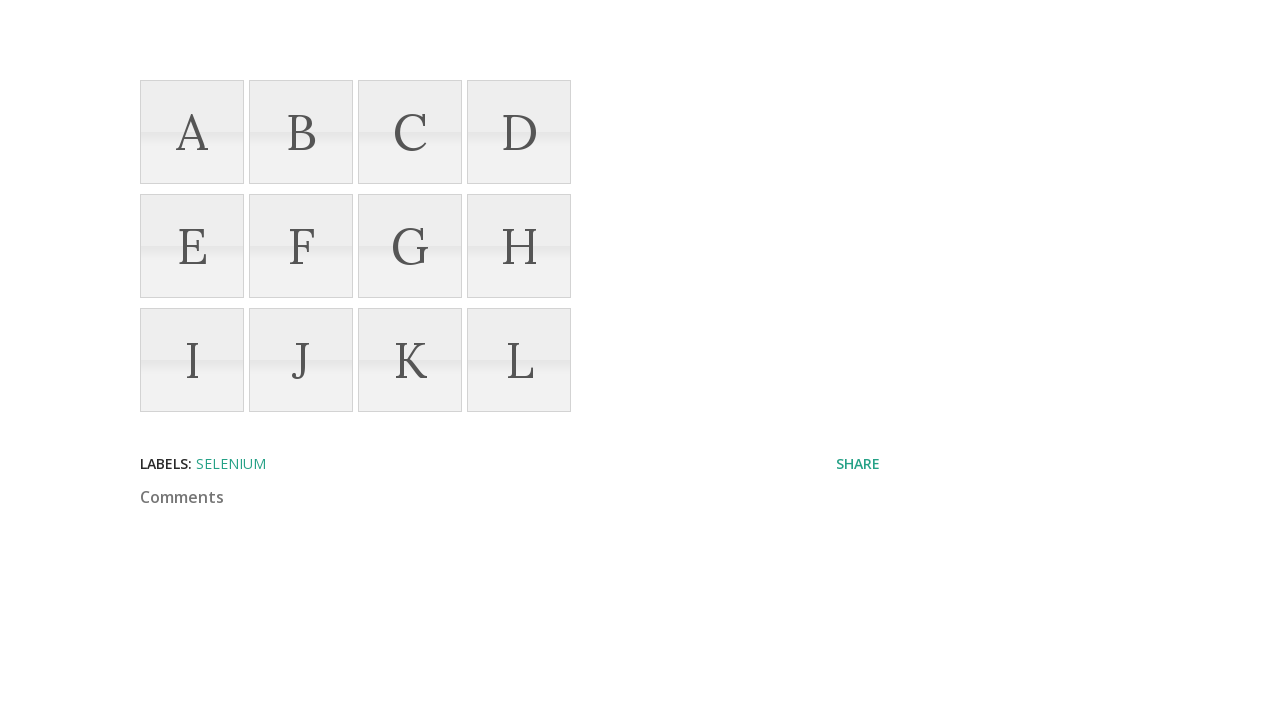